Verifies whether a dropdown menu's options are sorted alphabetically by comparing the original order with a sorted version

Starting URL: https://testautomationpractice.blogspot.com/

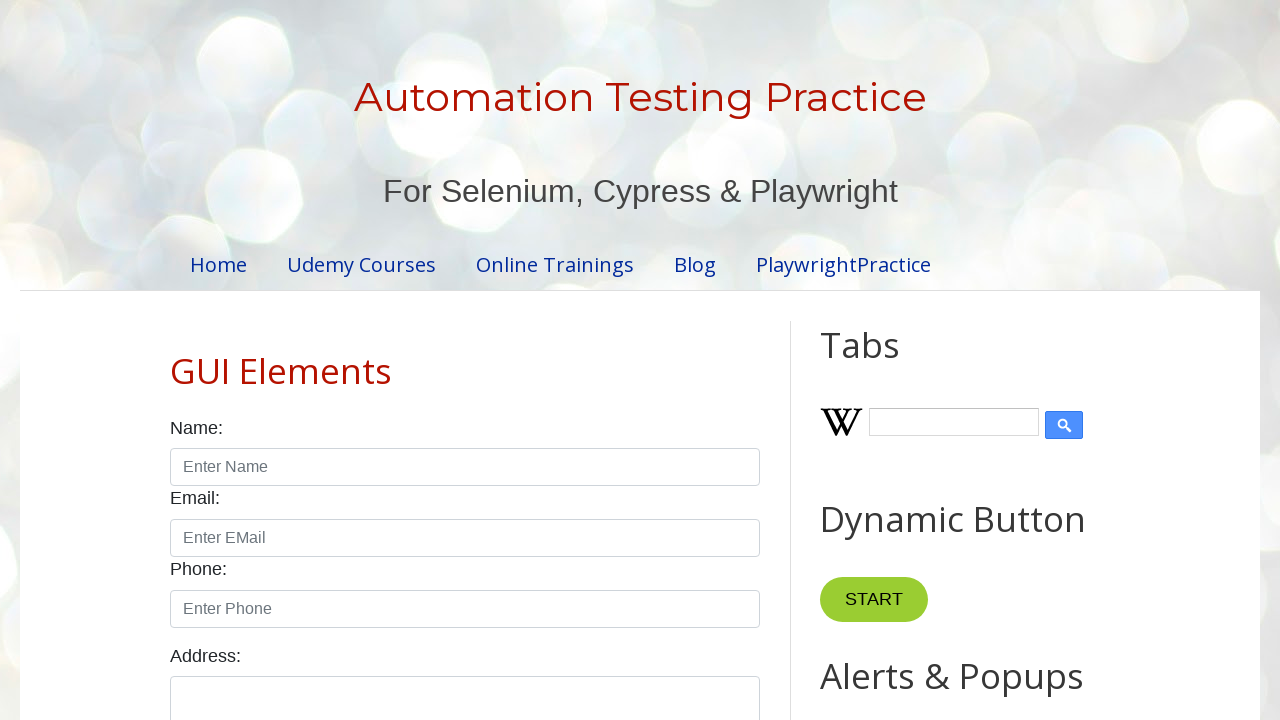

Navigated to test automation practice website
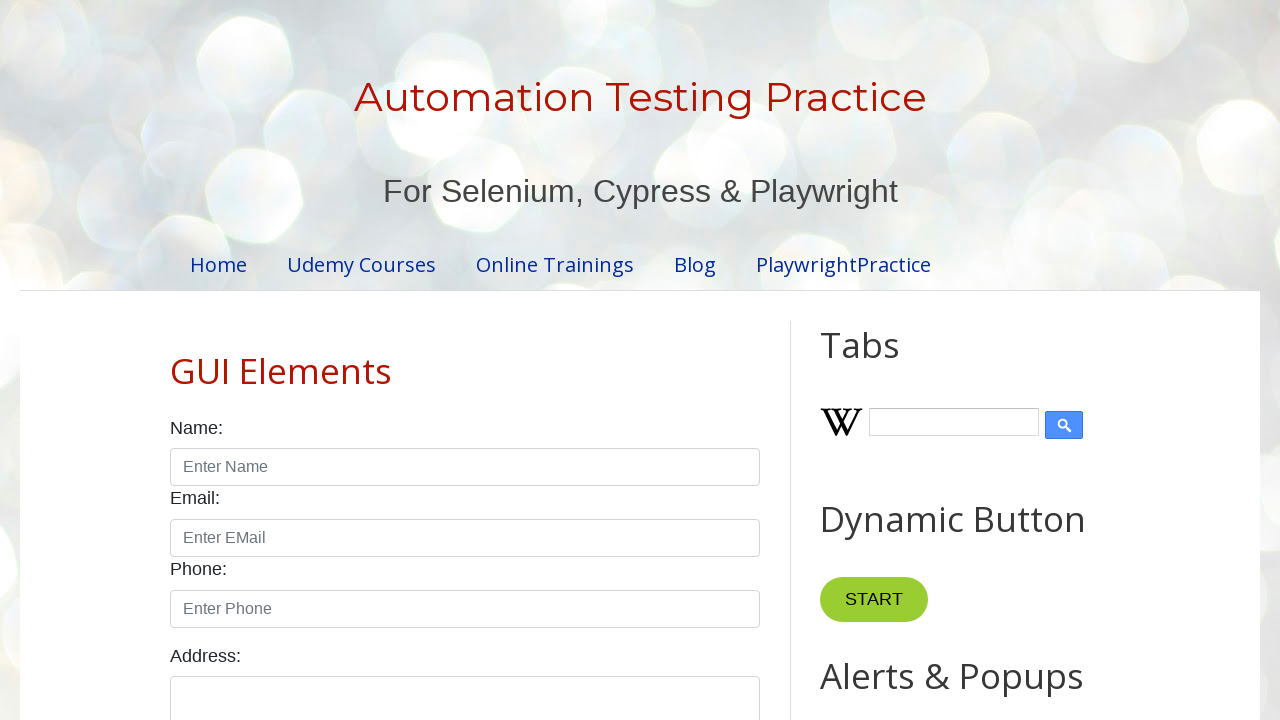

Located country dropdown element
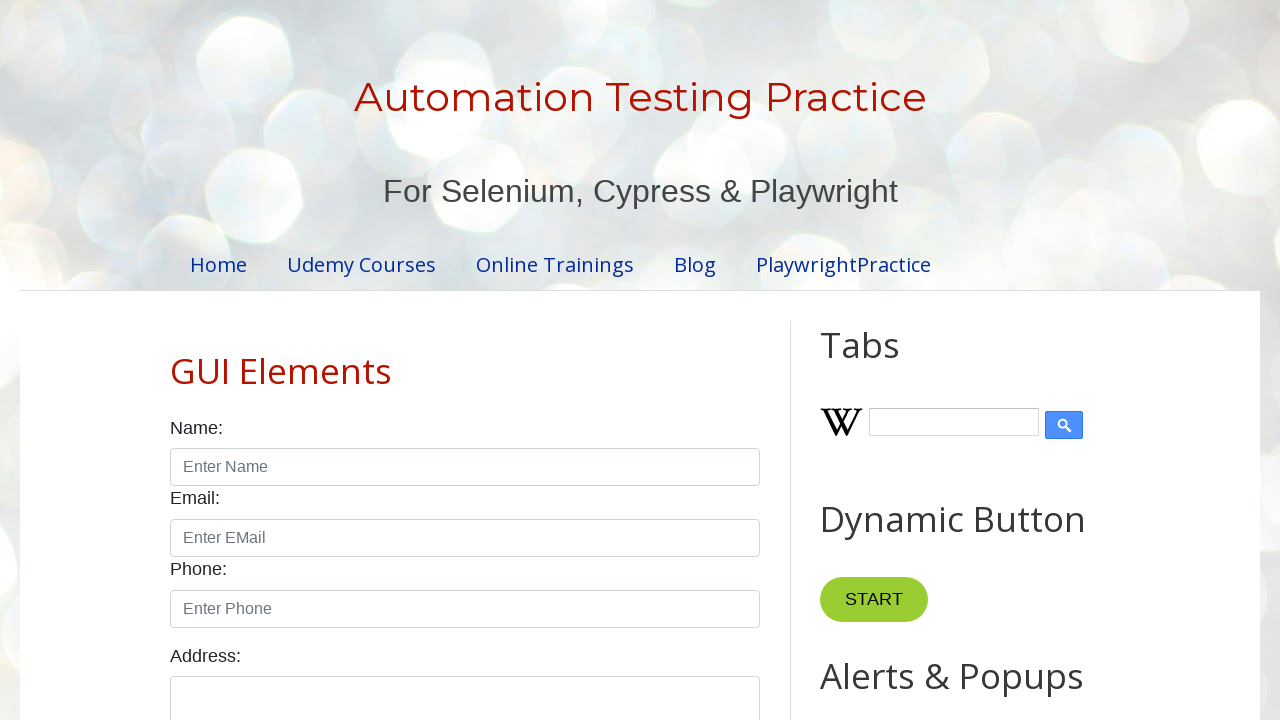

Retrieved all option elements from dropdown
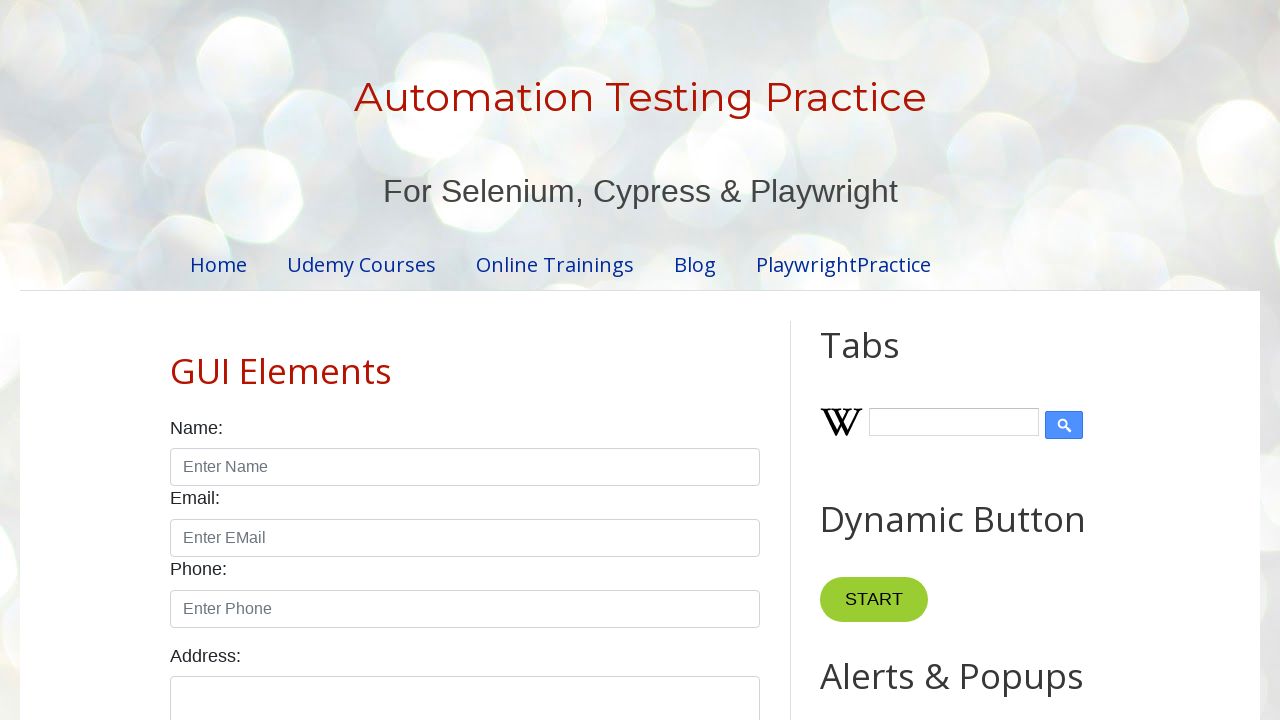

Extracted text content from 10 dropdown options
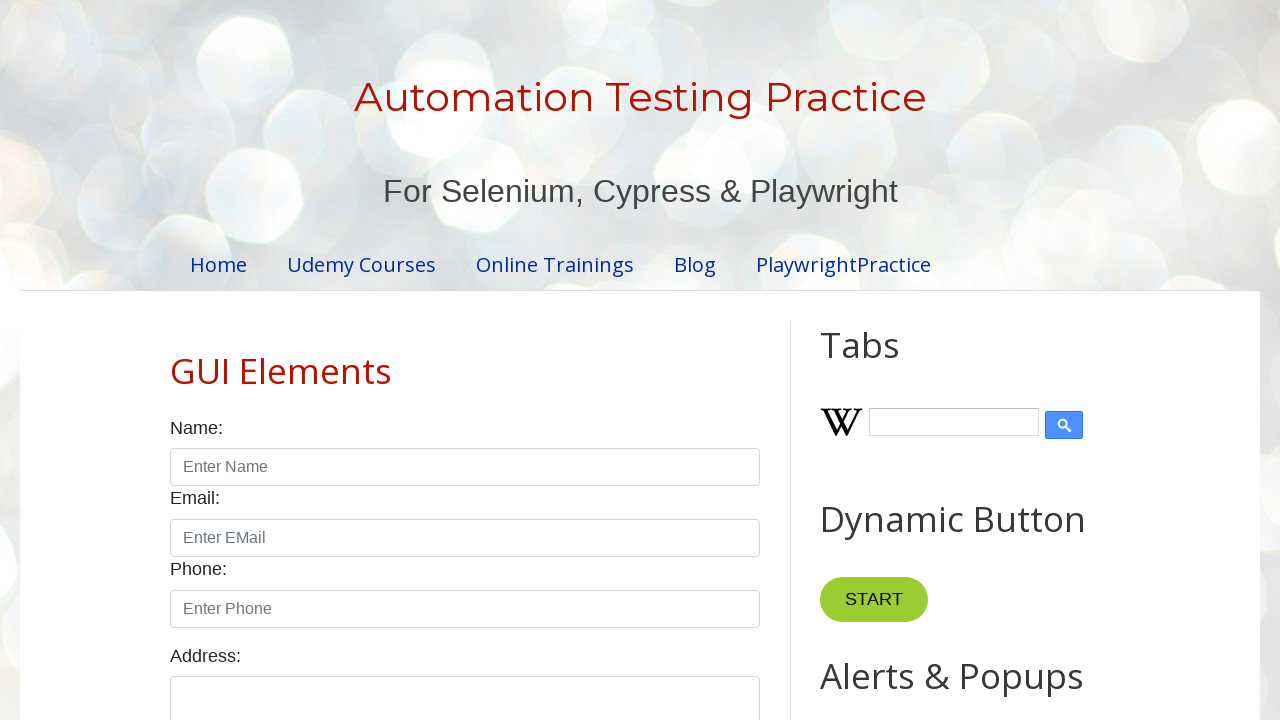

Created sorted copy of dropdown options
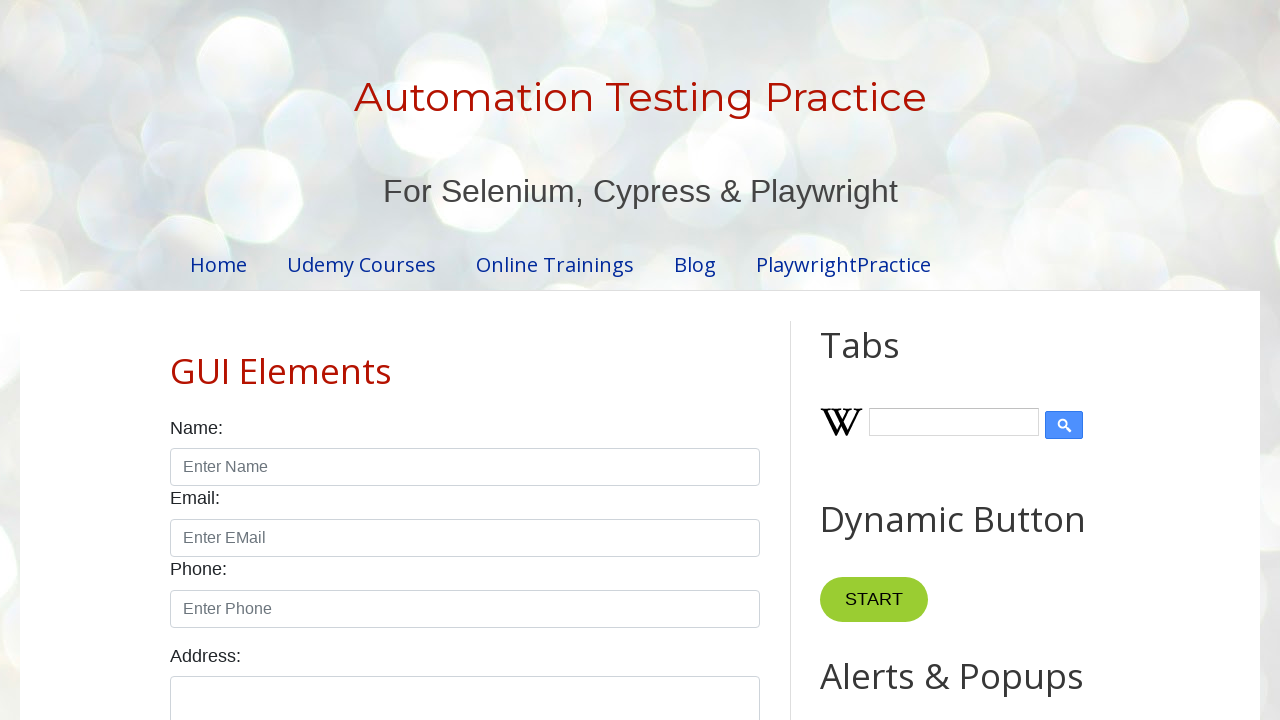

Dropdown options are NOT sorted alphabetically
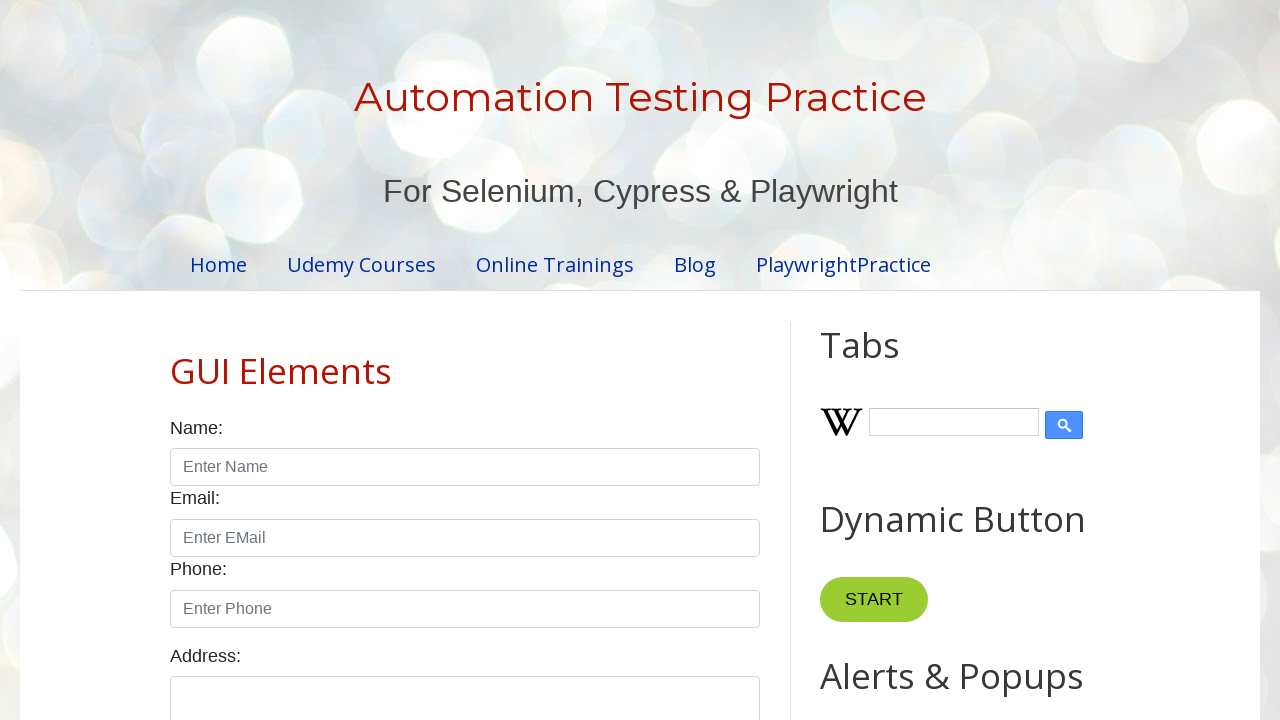

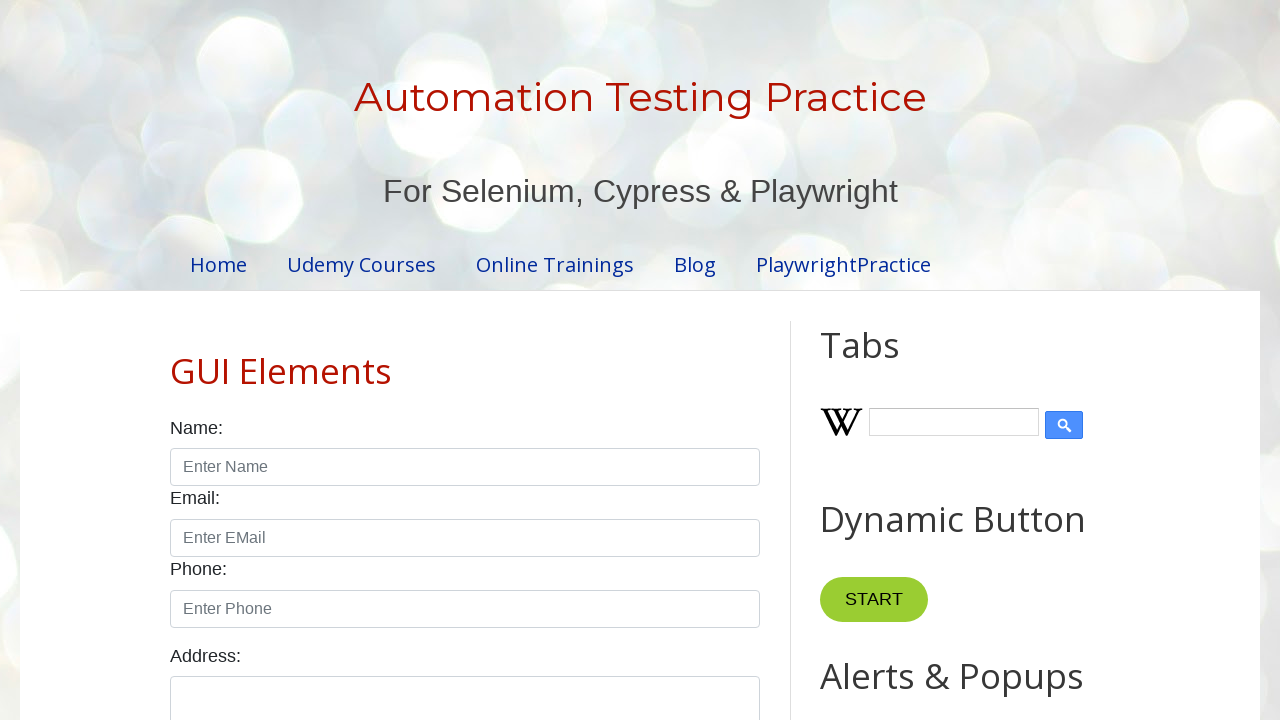